Tests input field functionality by typing text into a fullName field and using keyboard navigation (Tab key) on a practice form page.

Starting URL: https://letcode.in/edit

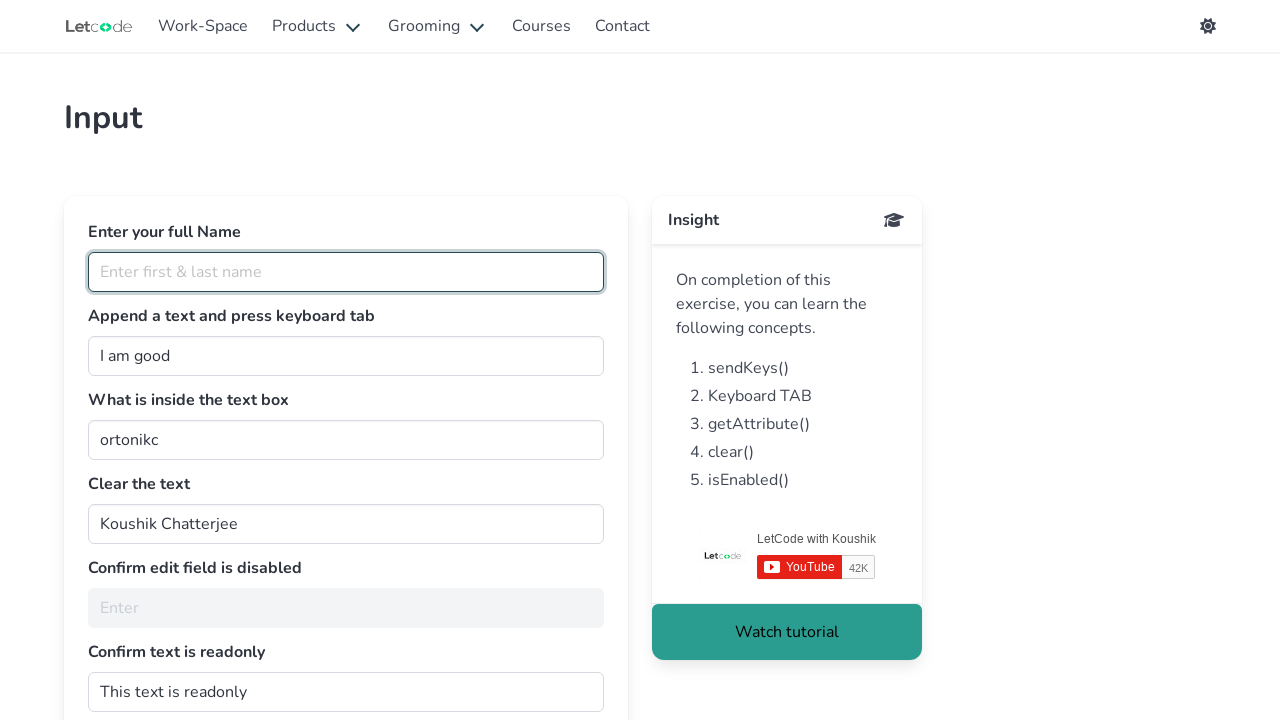

Typed 'Can E' into the fullName input field on xpath=//input[@id='fullName']
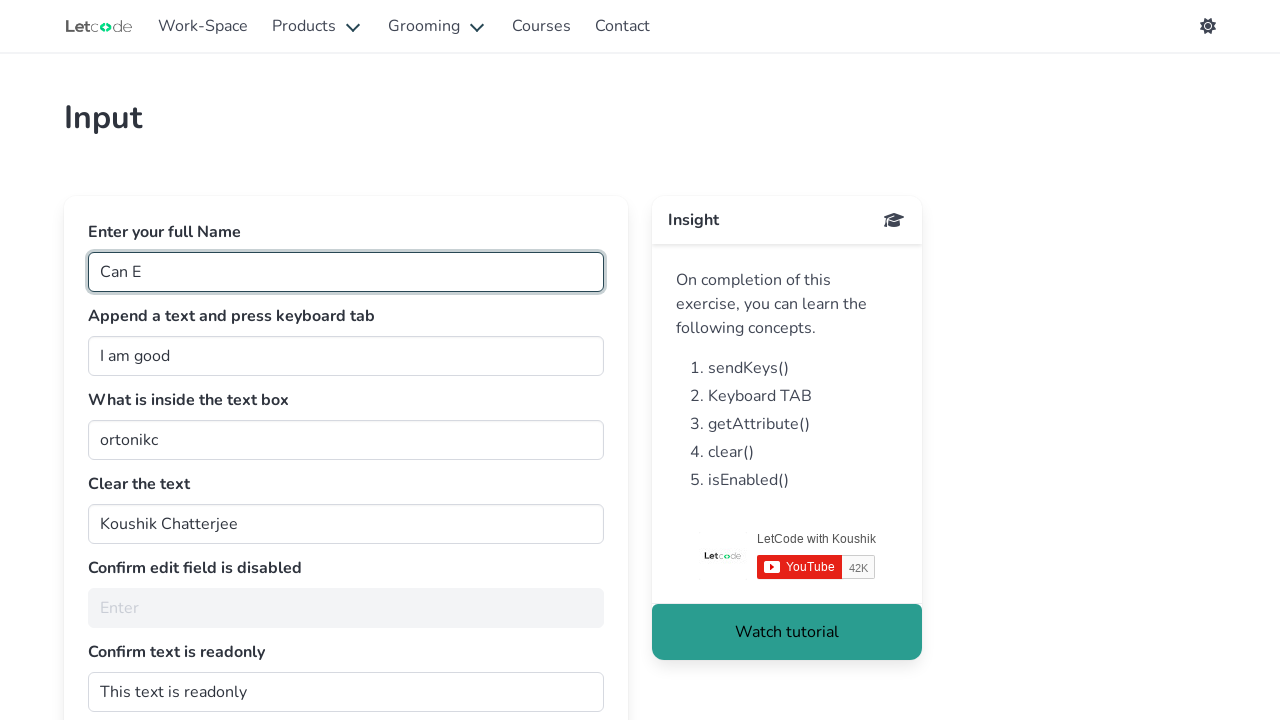

Pressed Tab key to navigate to the next field on xpath=//input[@id='fullName']
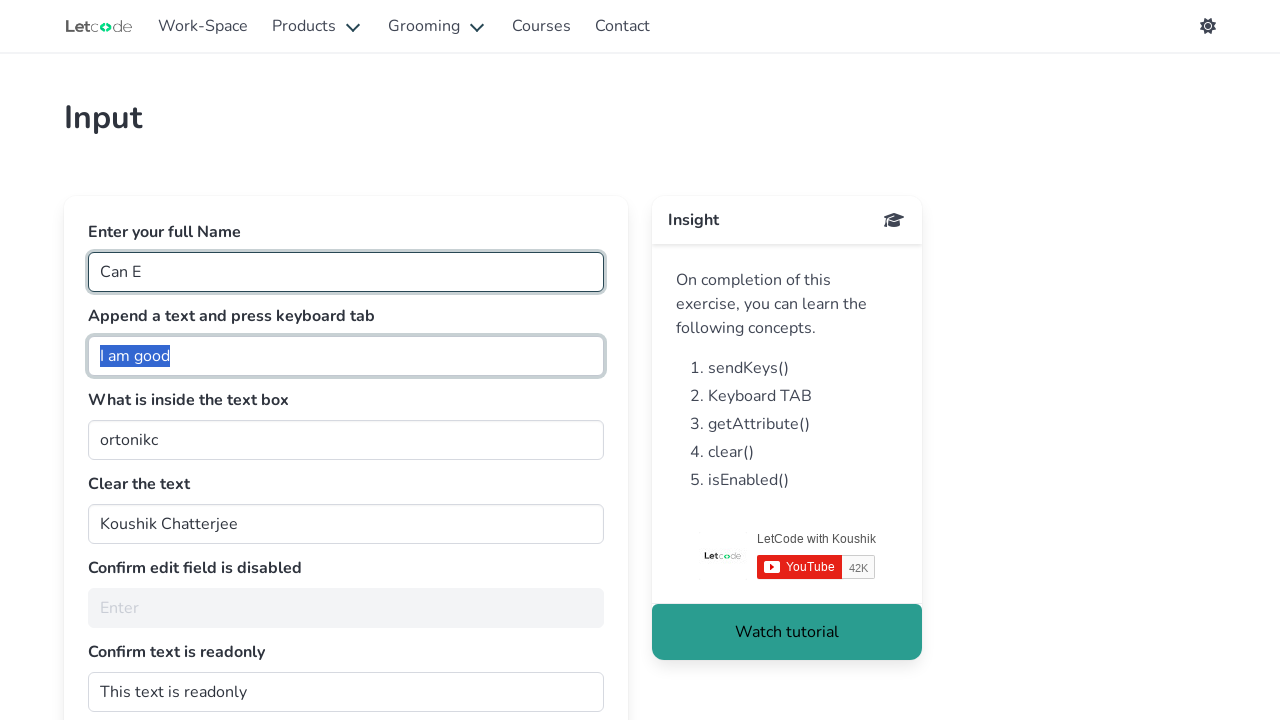

Typed 'acaba' into the focused field after Tab navigation
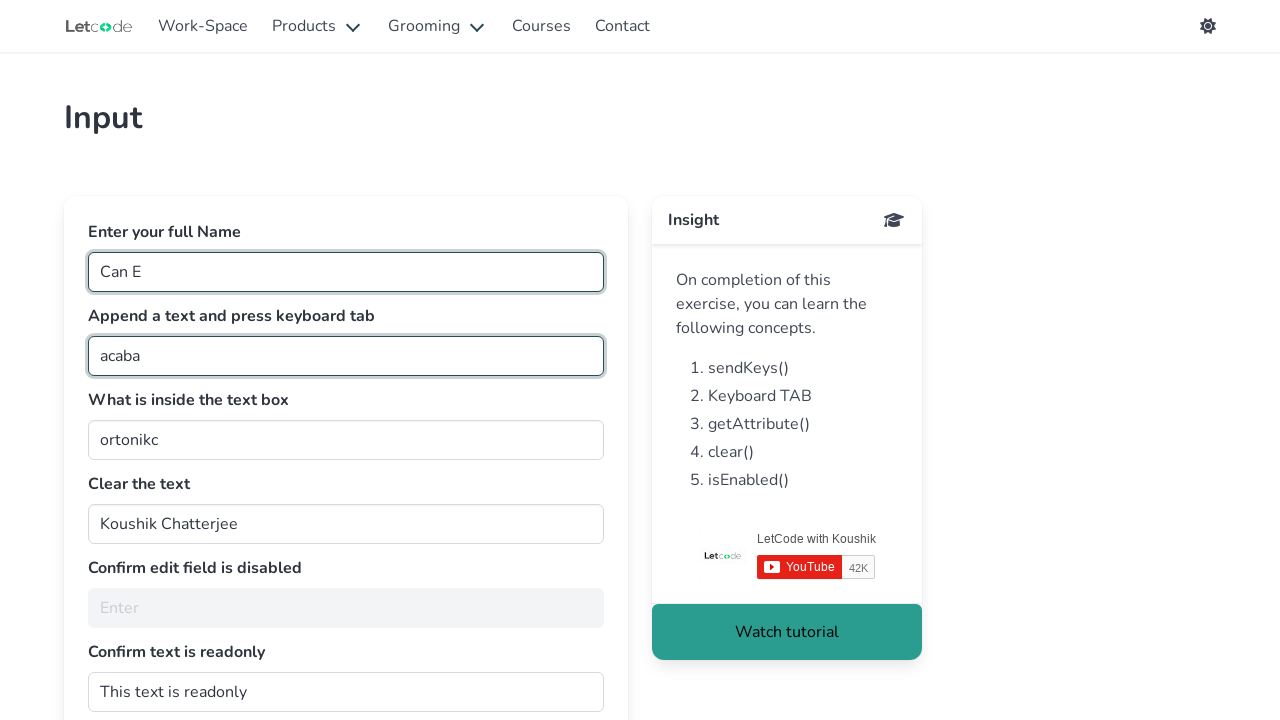

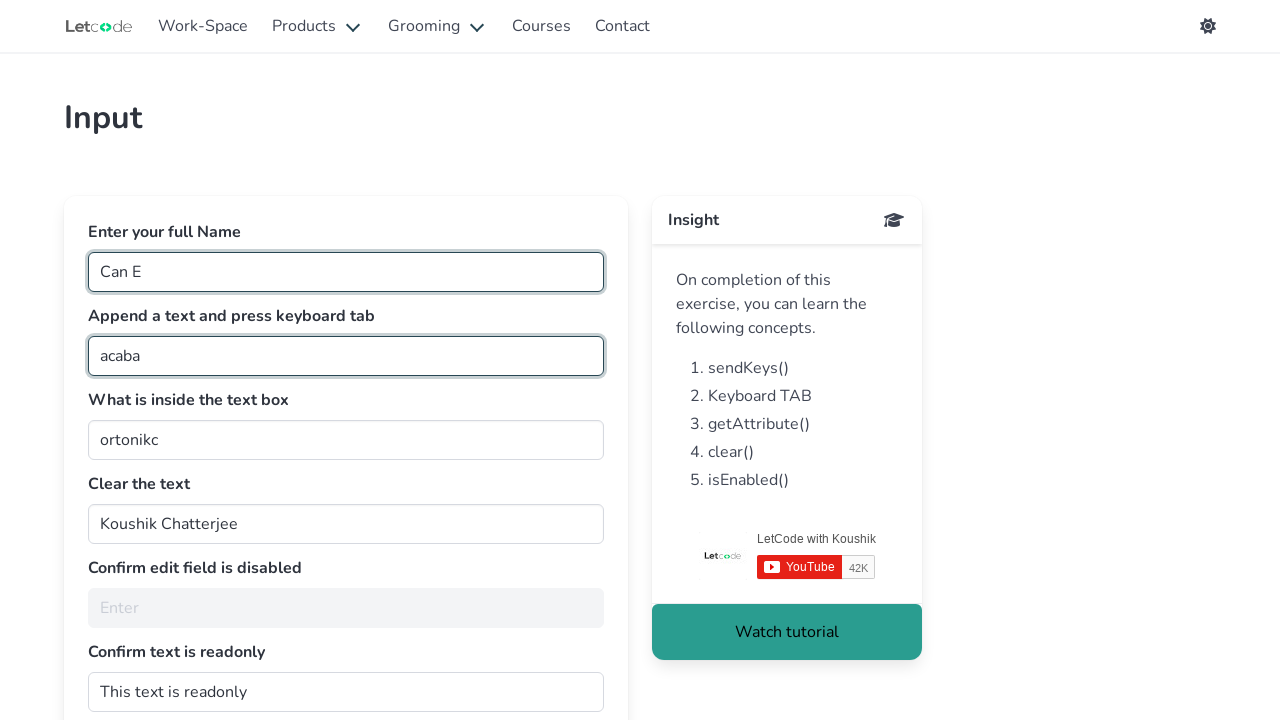